Tests navigation to the Floating Menu page and back

Starting URL: https://the-internet.herokuapp.com

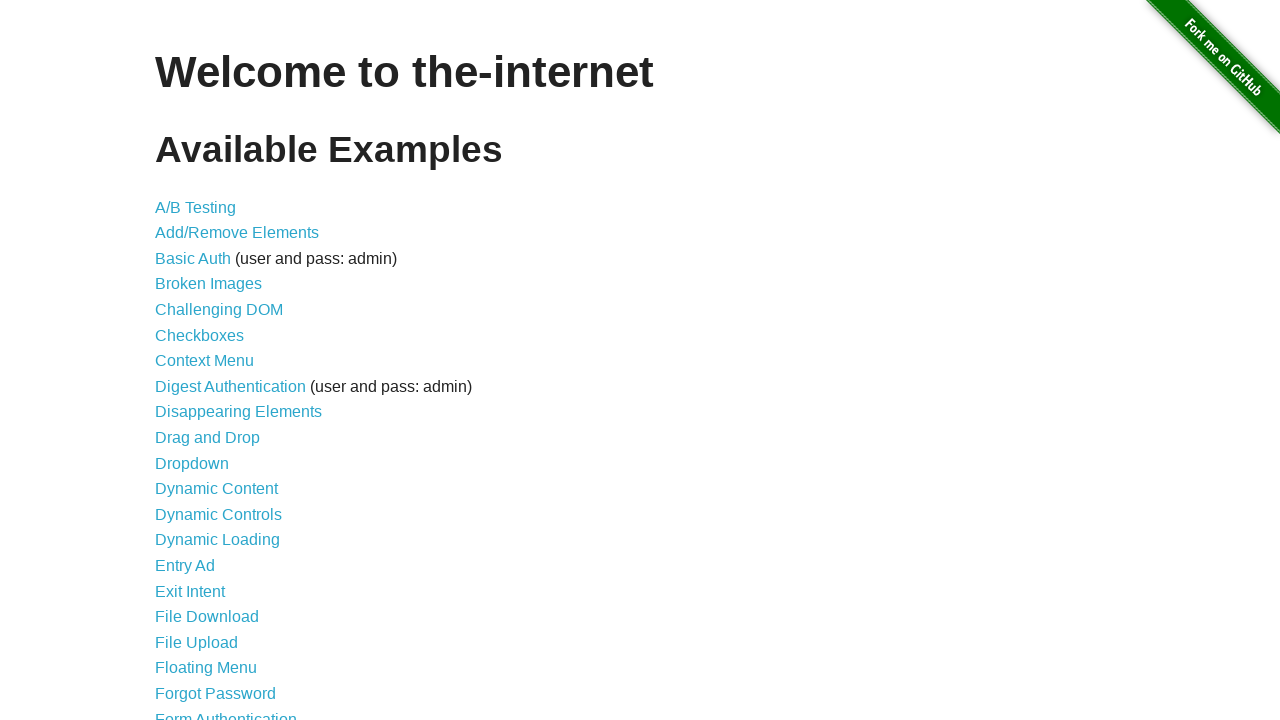

Clicked on Floating Menu link at (206, 668) on xpath=//*[@id="content"]/ul/li[19]/a
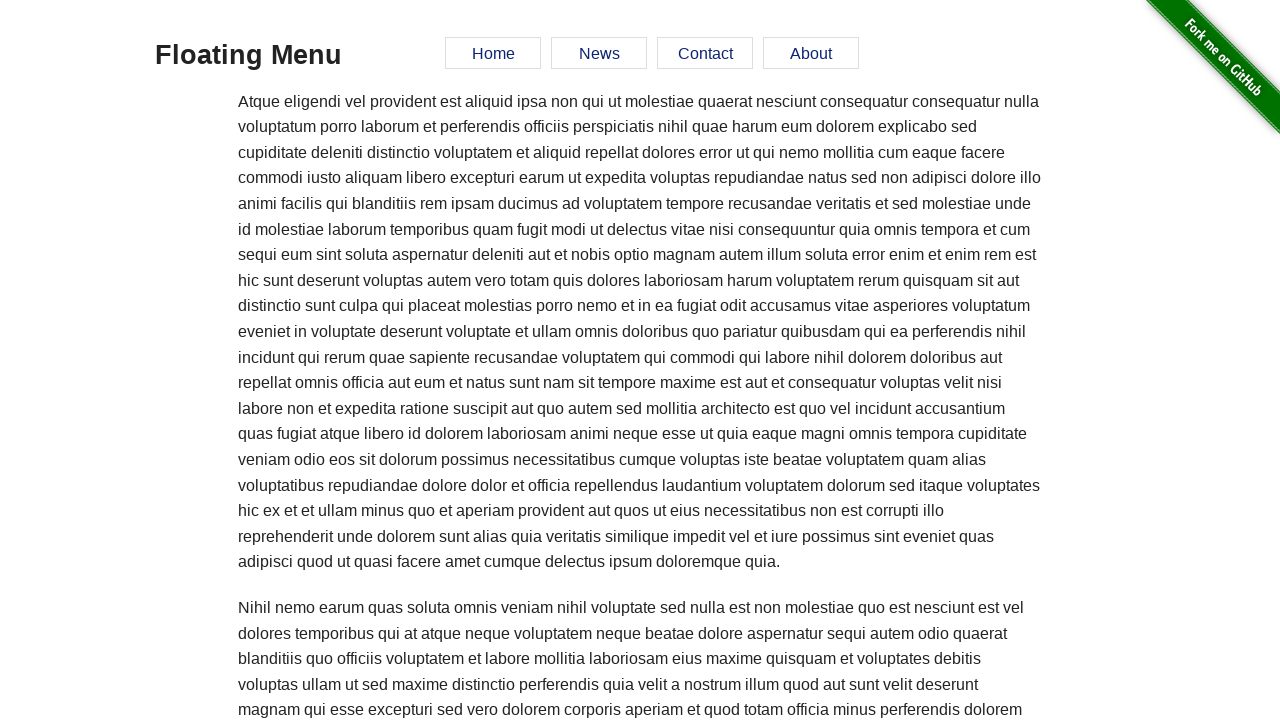

Floating Menu page loaded successfully
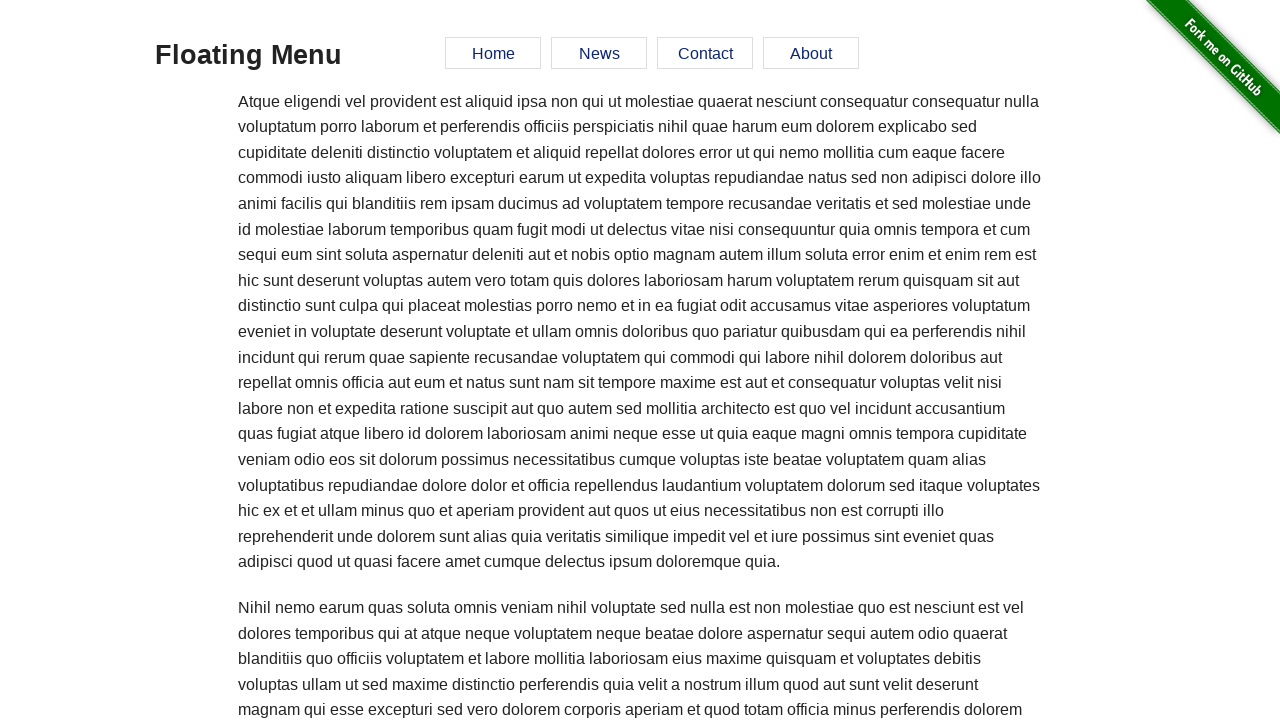

Navigated back to the previous page
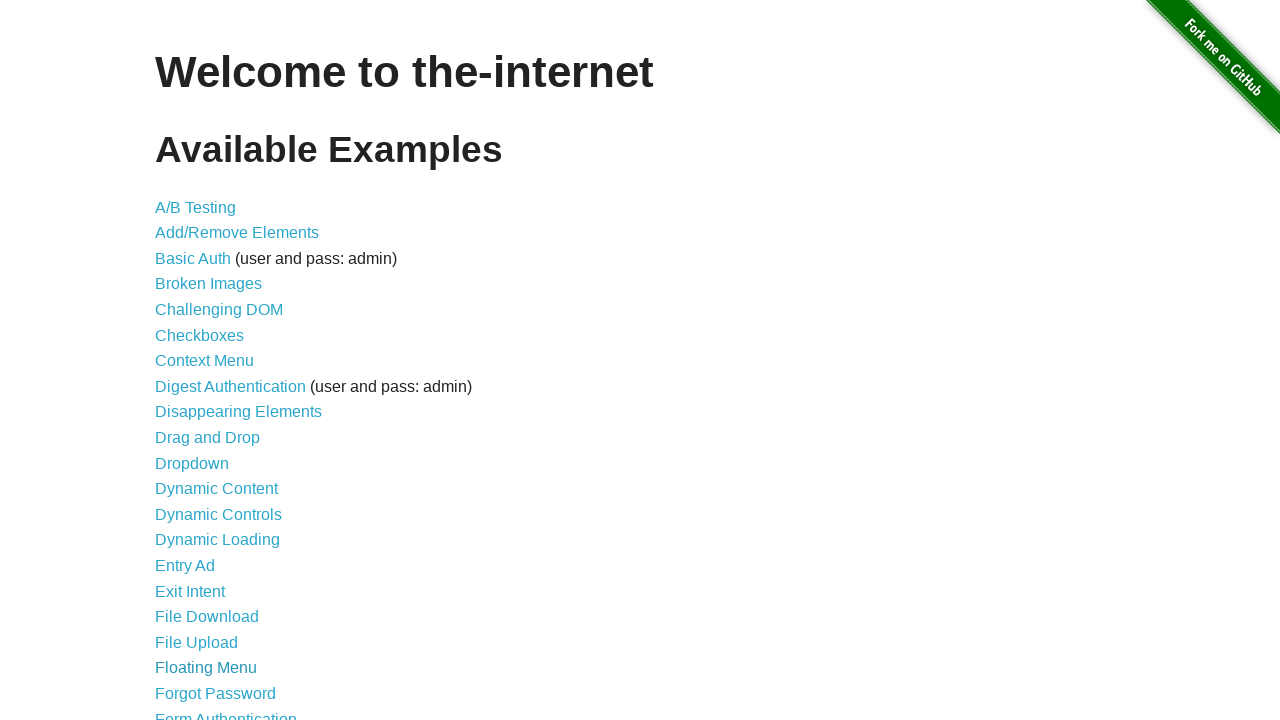

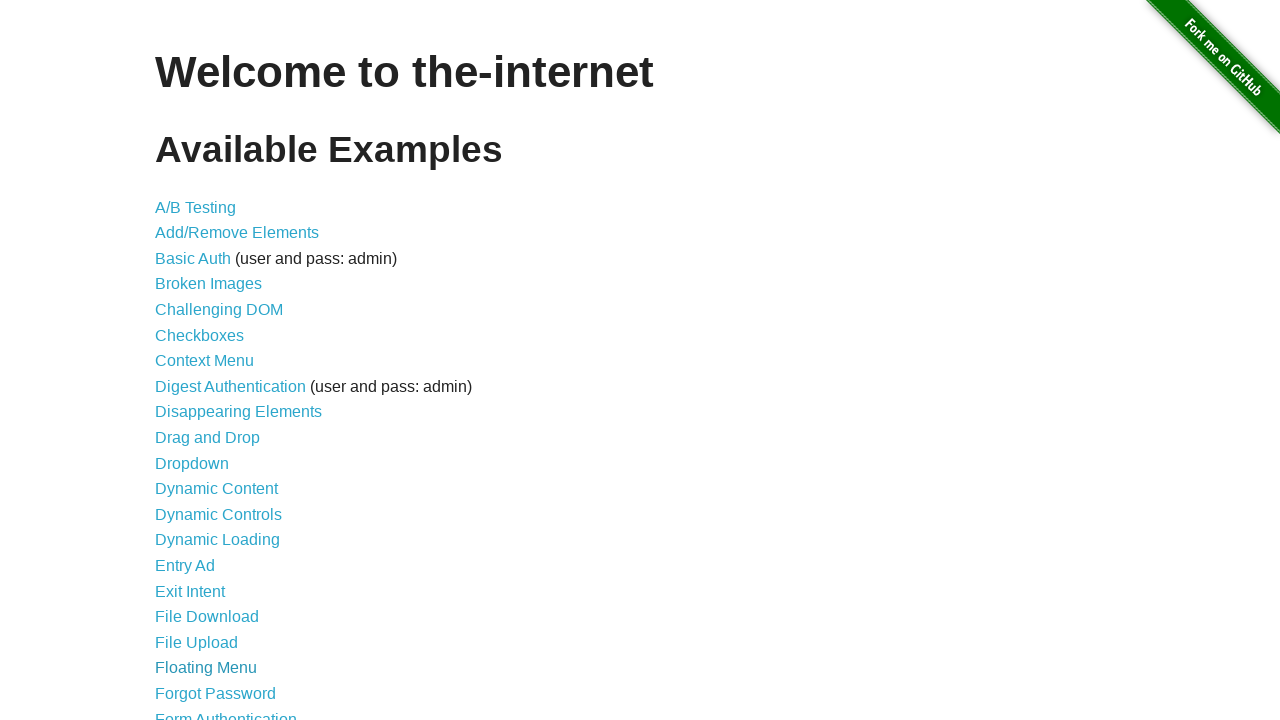